Tests browser window manipulation by setting window size and position on the ilovepdf website

Starting URL: https://www.ilovepdf.com

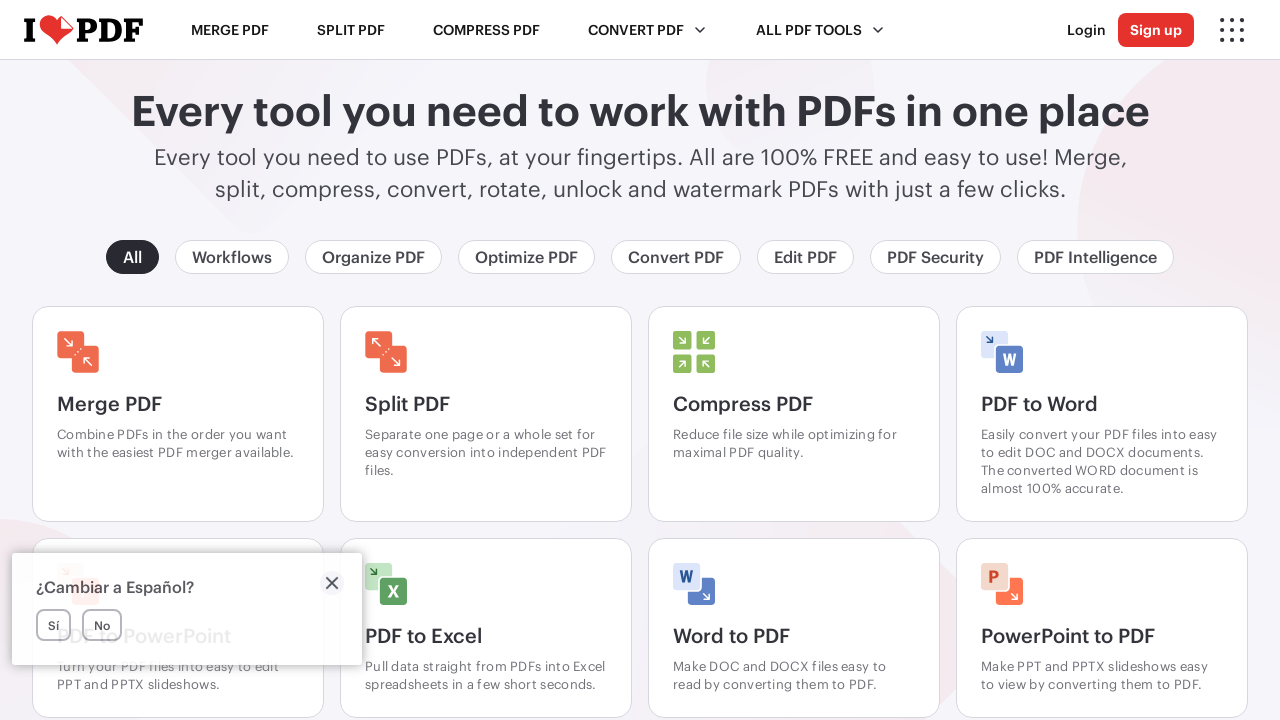

Set browser window size to 517x789
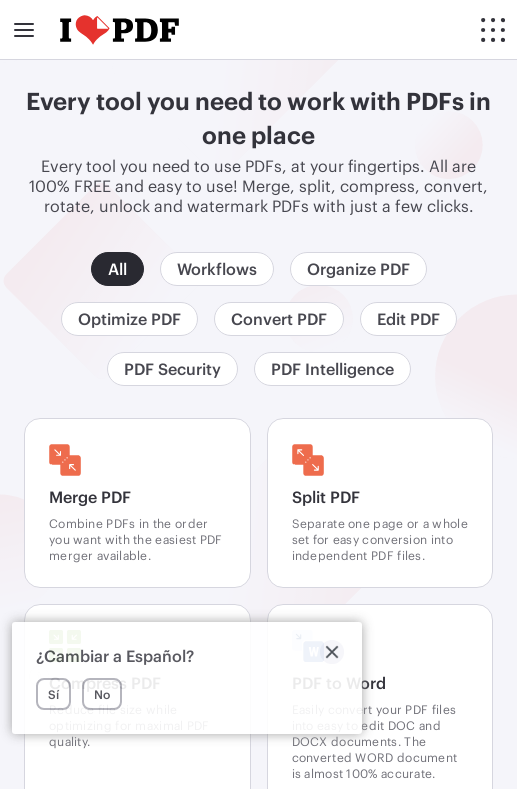

Retrieved viewport size: {'width': 517, 'height': 789}
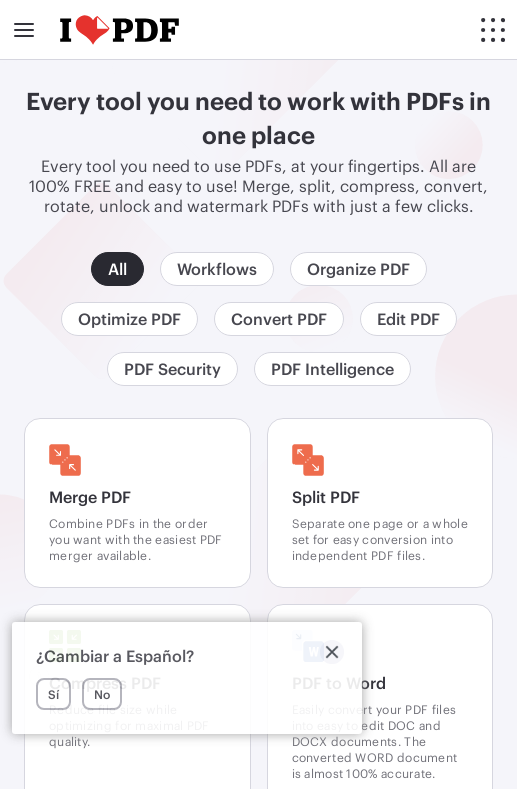

Page loaded and DOM content interactive
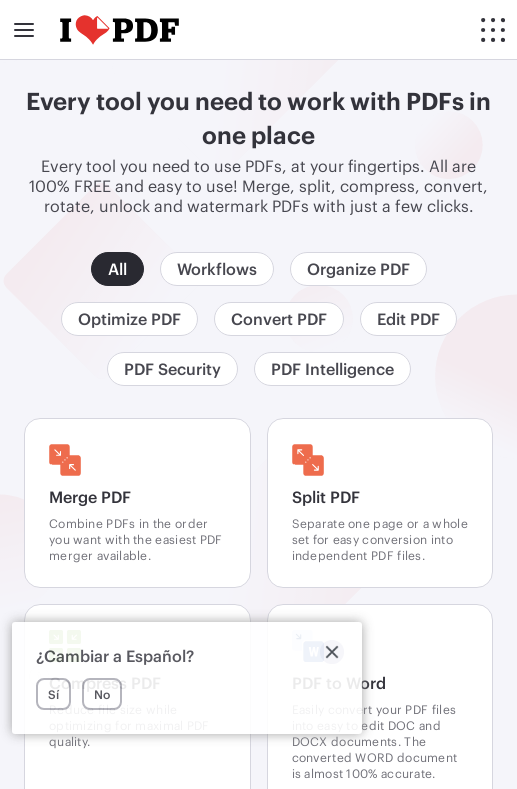

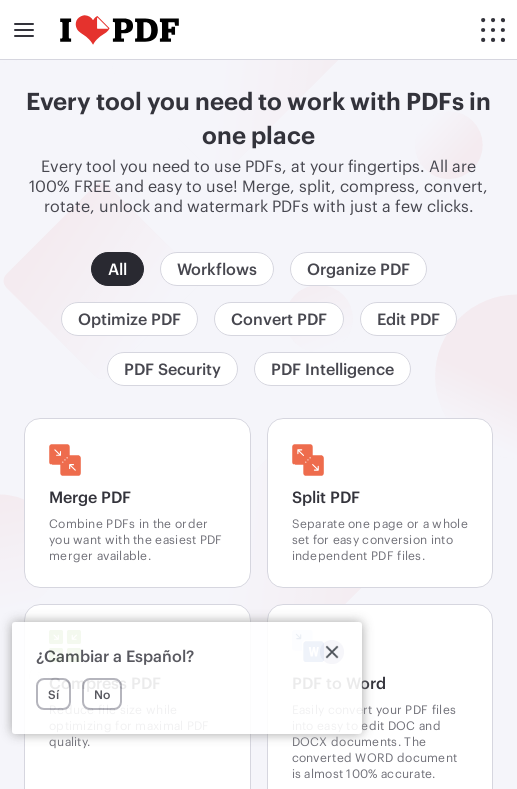